Tests clicking a button with dynamic ID by finding it using its class name instead

Starting URL: http://uitestingplayground.com/dynamicid

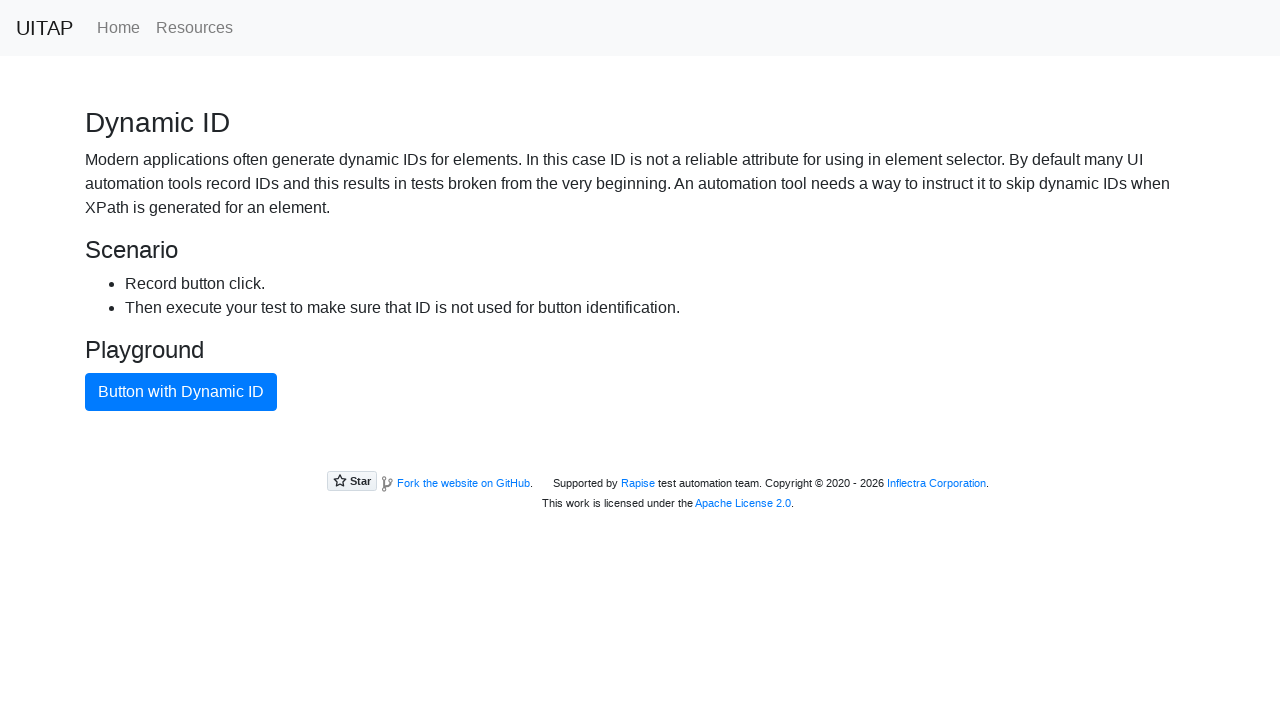

Clicked button with dynamic ID using class name '.btn-primary' at (181, 392) on .btn-primary
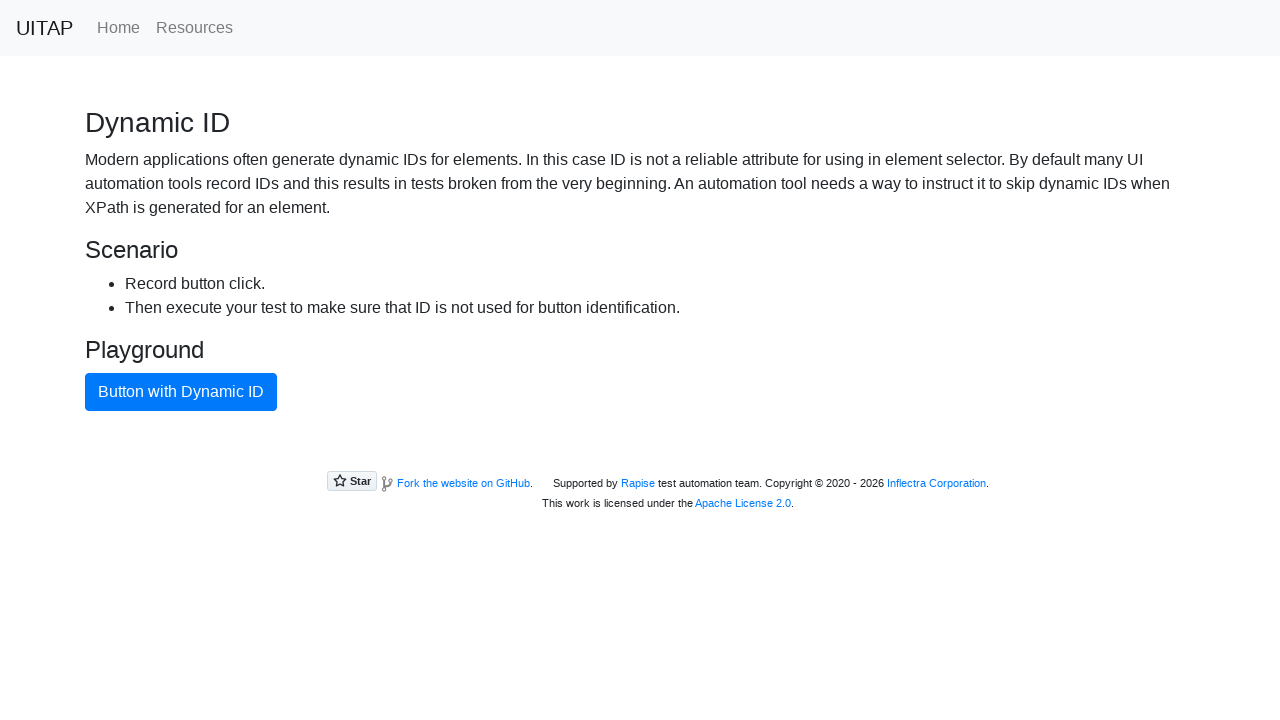

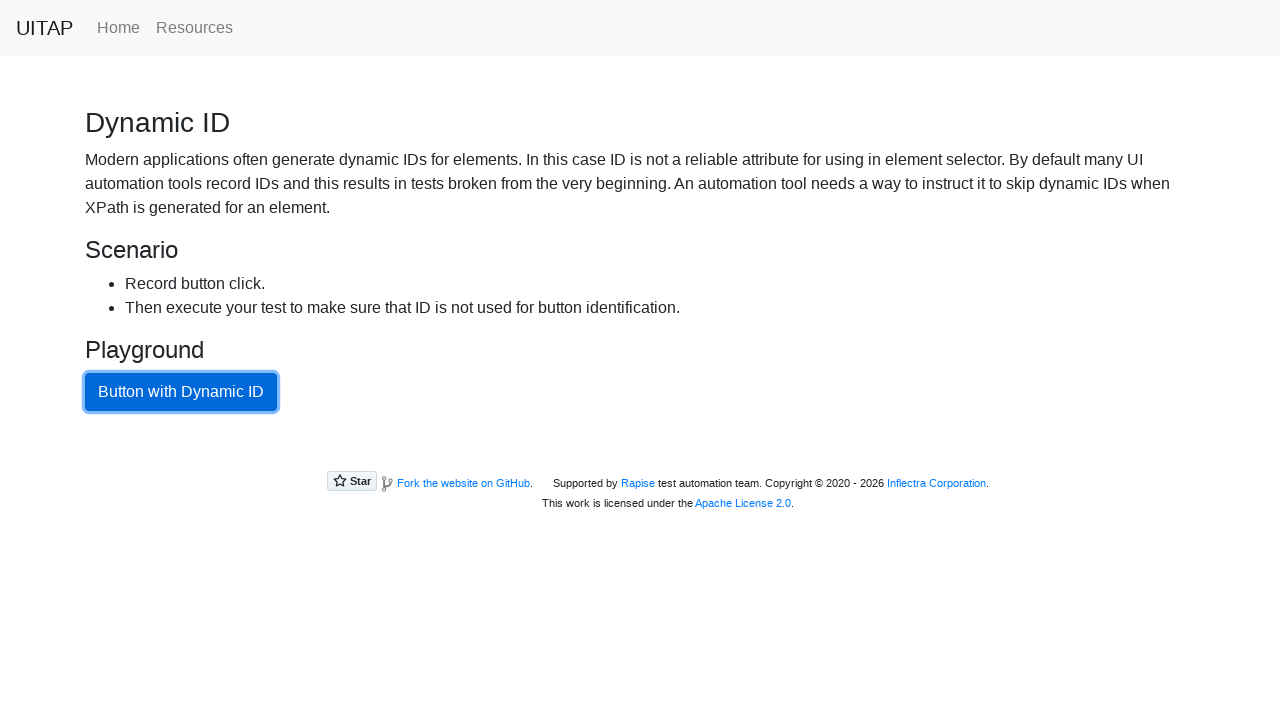